Tests the enabled button functionality by clicking the enable button and verifying that the input field becomes enabled

Starting URL: https://www.letskodeit.com/practice

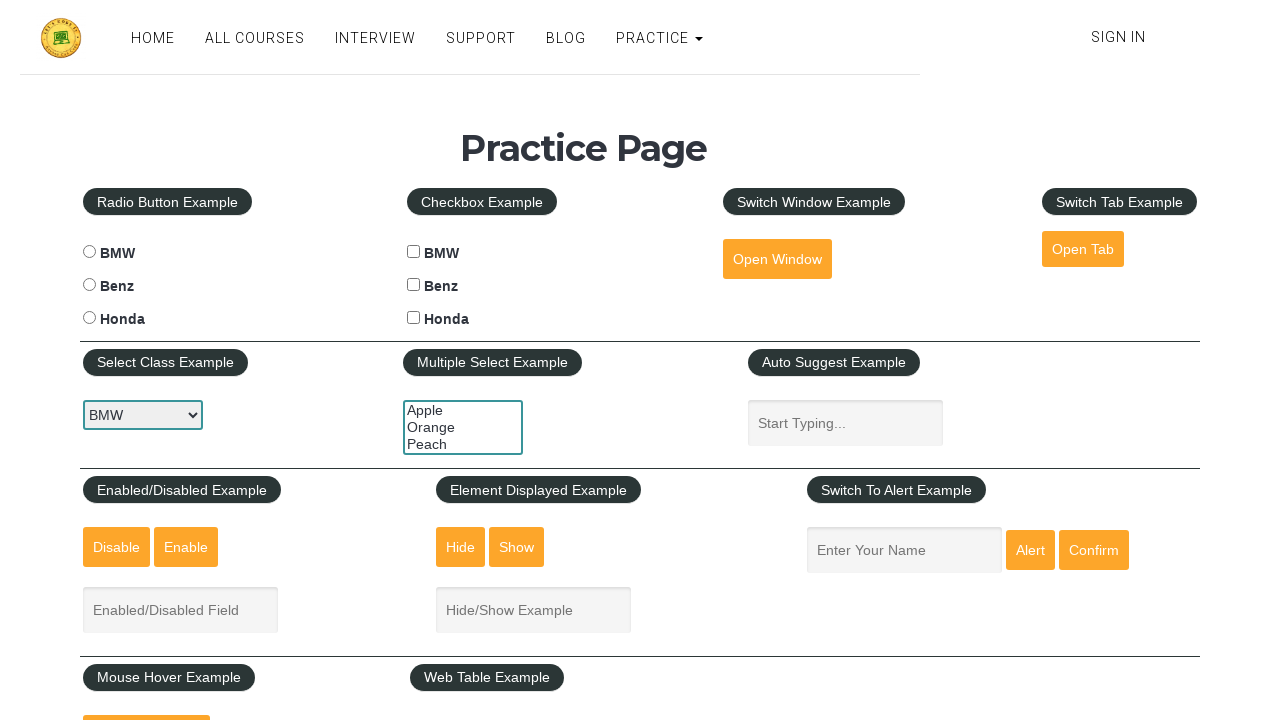

Scrolled down 350px to make buttons visible
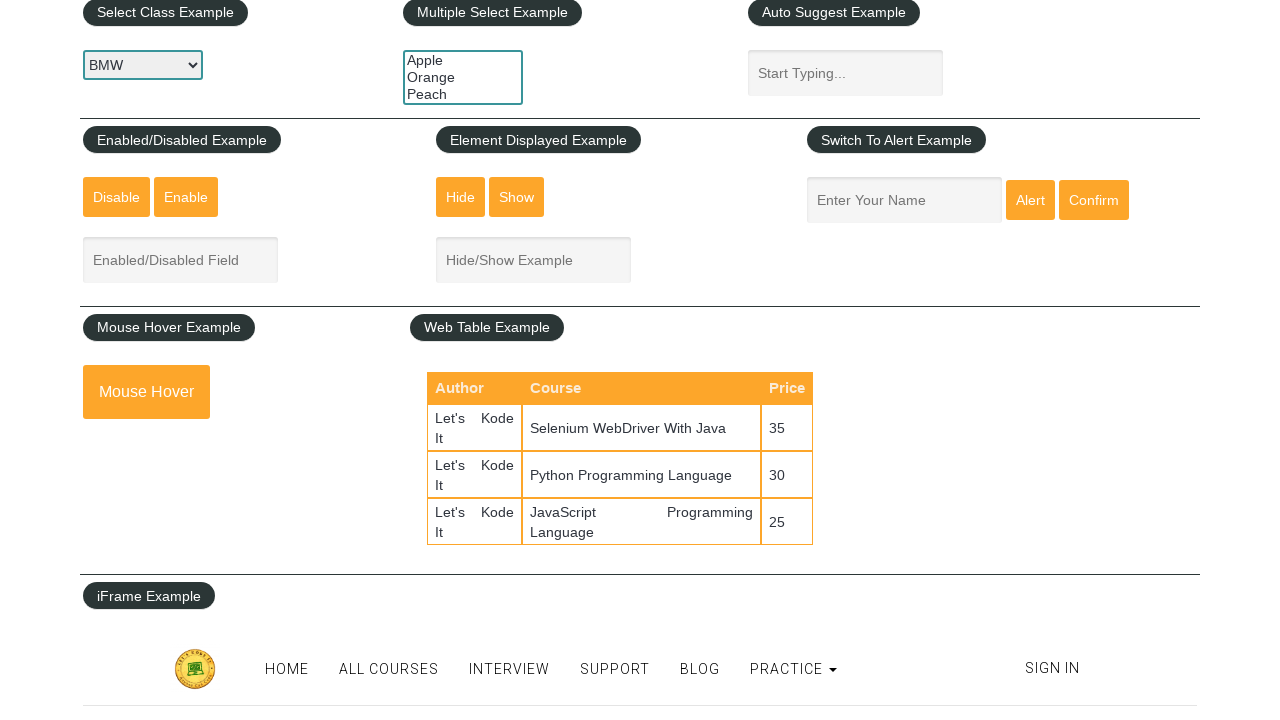

Clicked the enable button at (186, 197) on #enabled-button
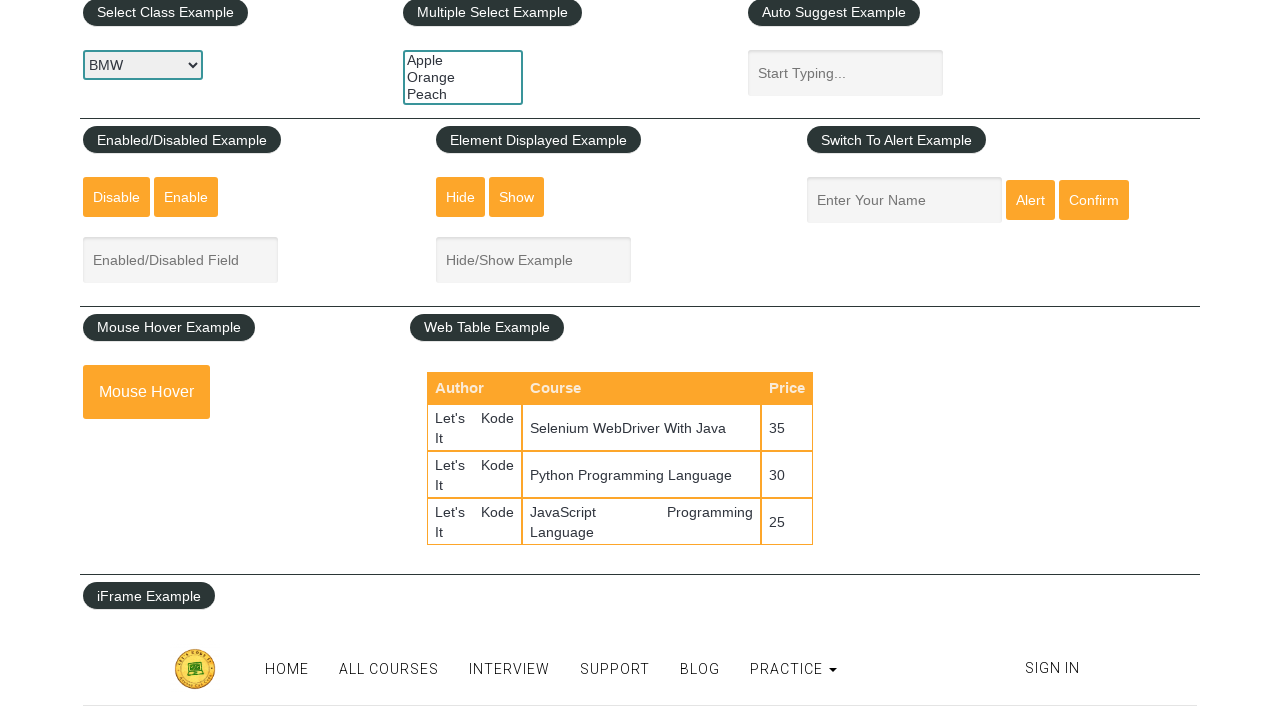

Verified that input field is enabled
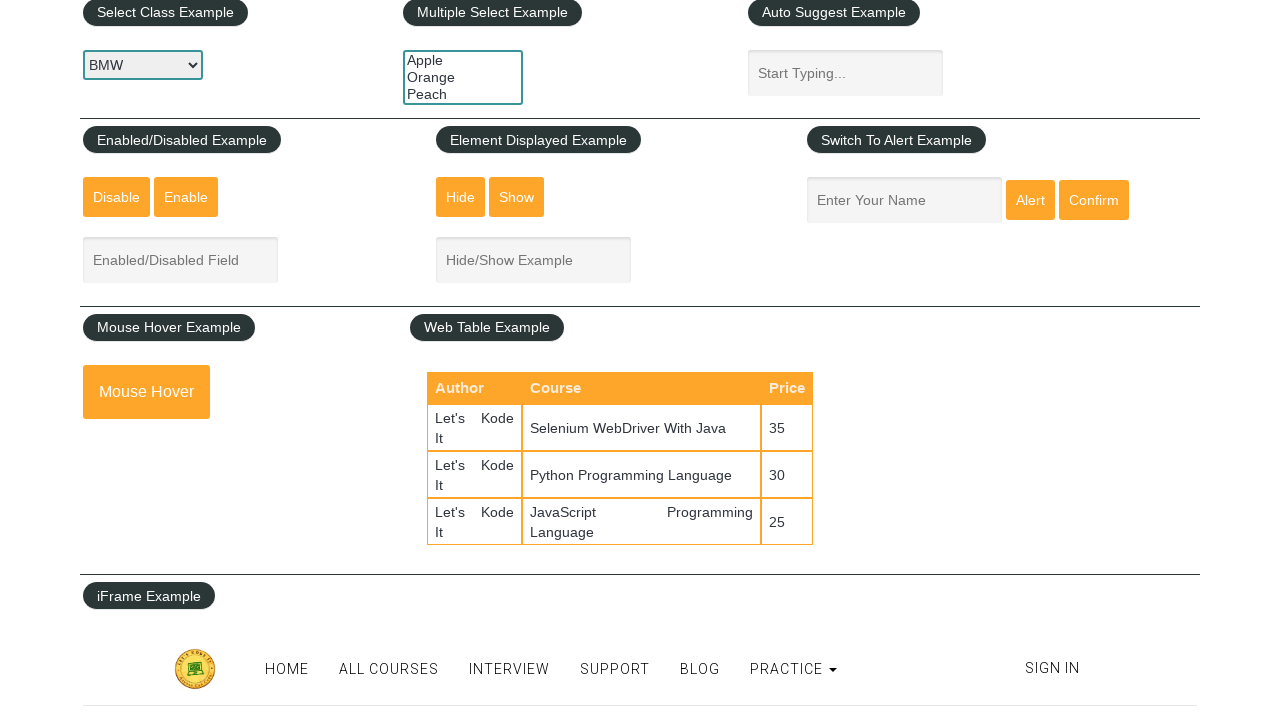

Assertion passed: input field is enabled
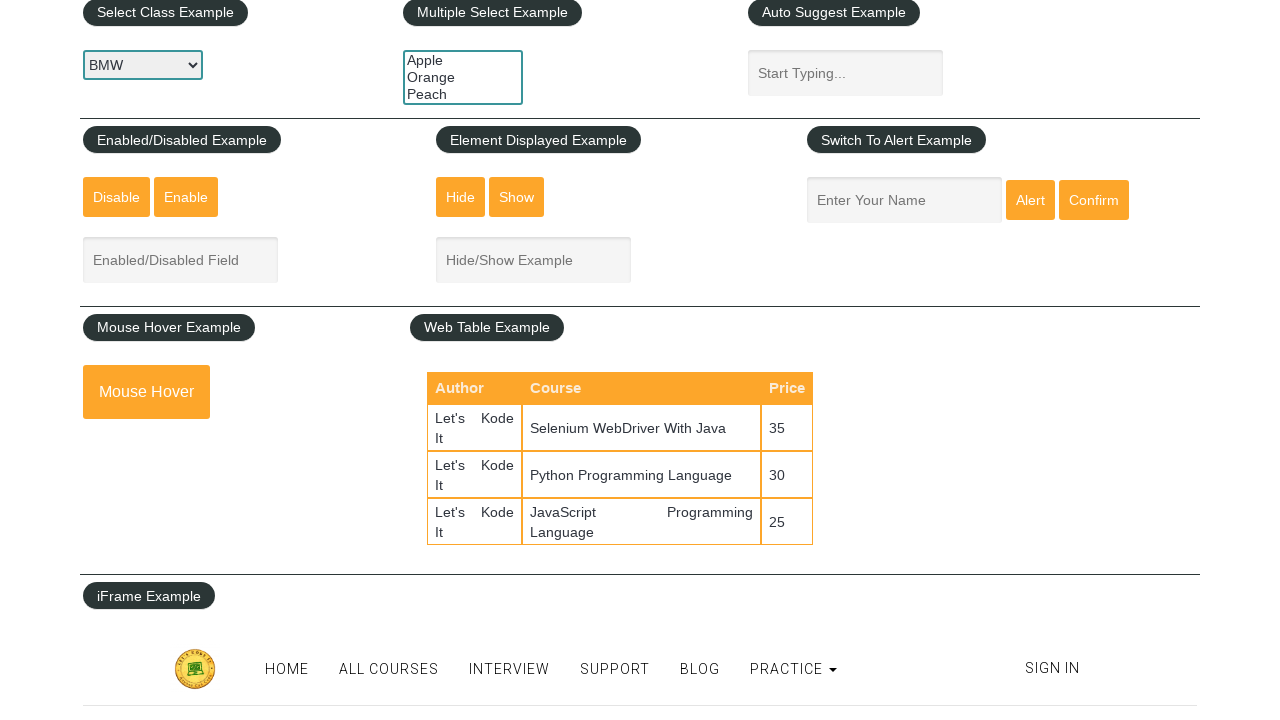

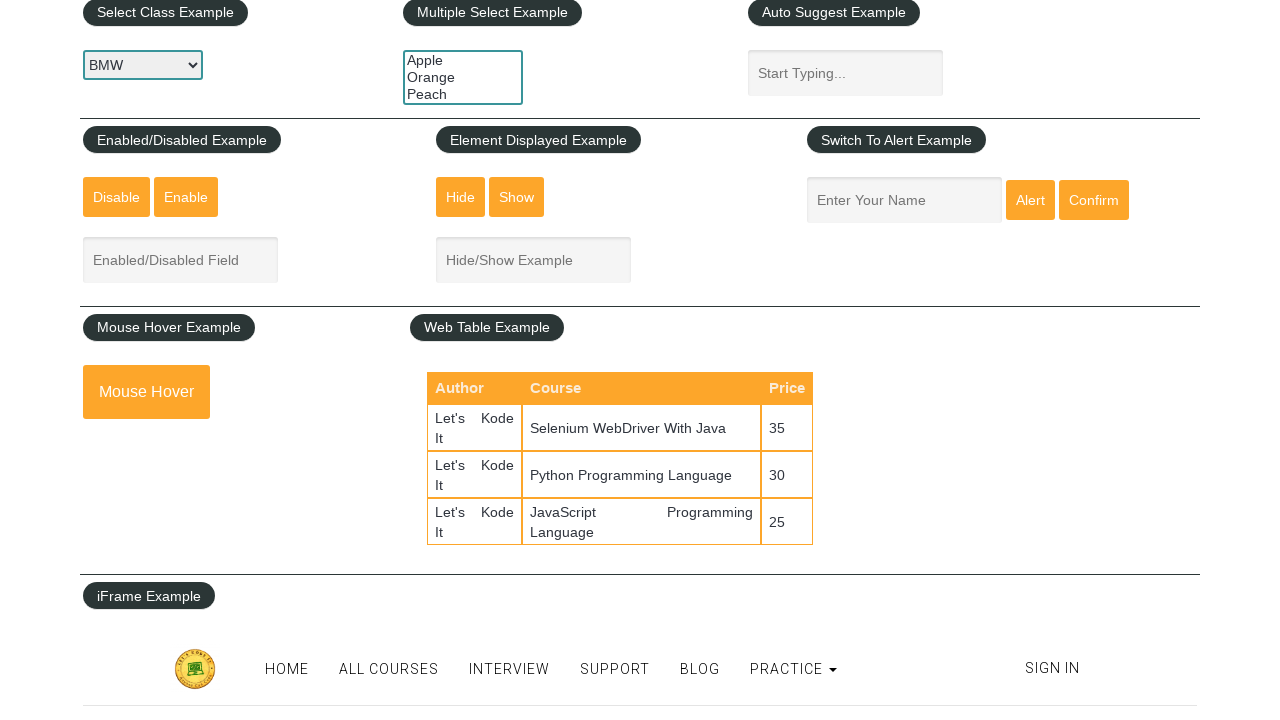